Tests that the counter displays the correct number of todo items as they are added

Starting URL: https://demo.playwright.dev/todomvc

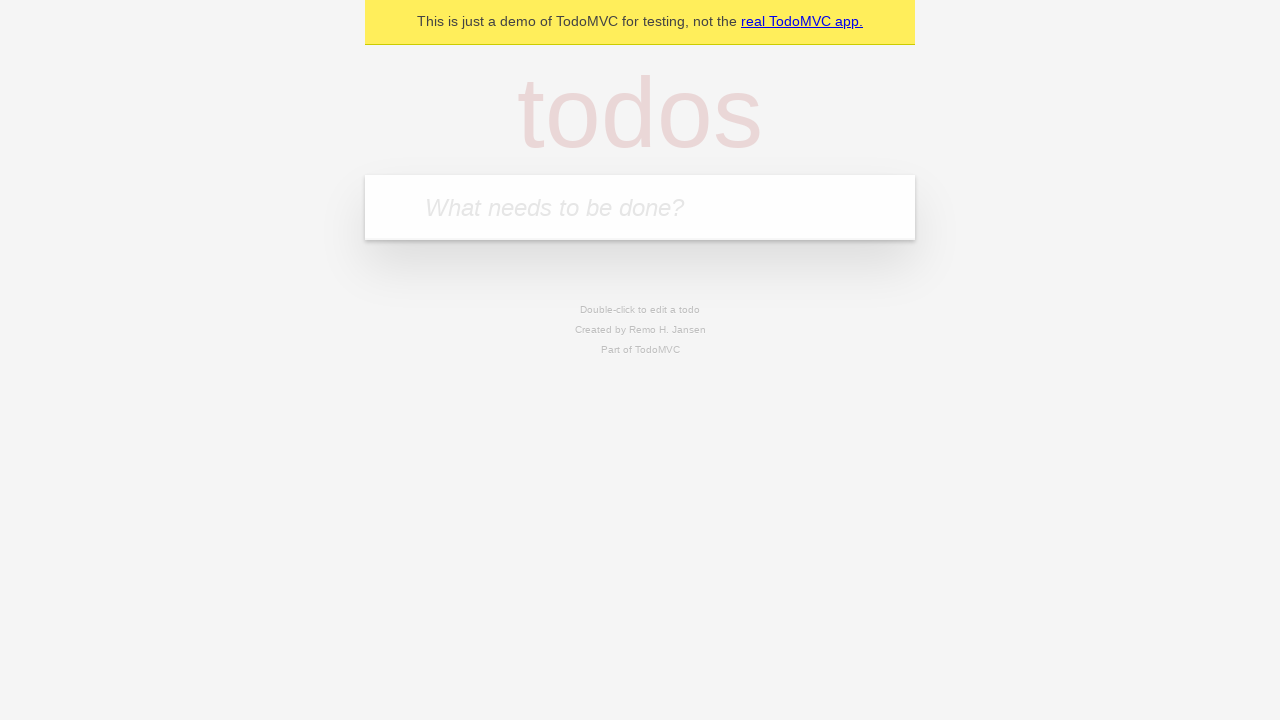

Located the todo input field
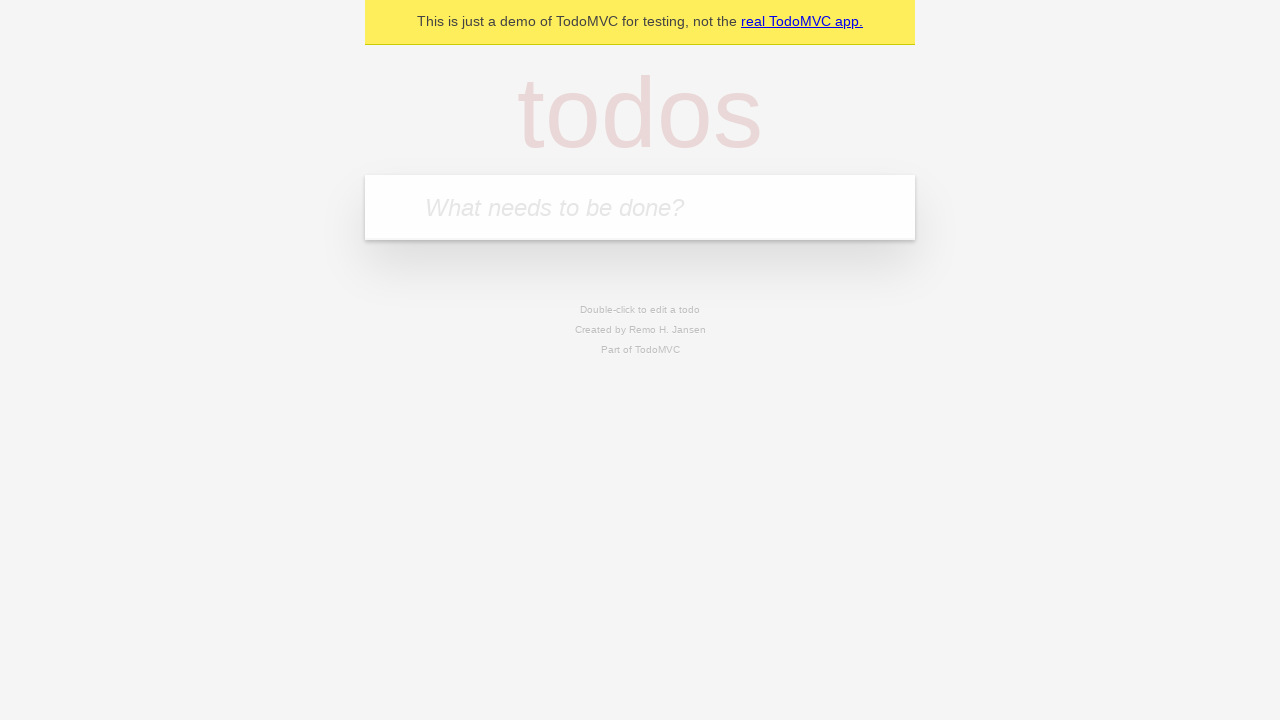

Filled input field with 'buy some cheese' on internal:attr=[placeholder="What needs to be done?"i]
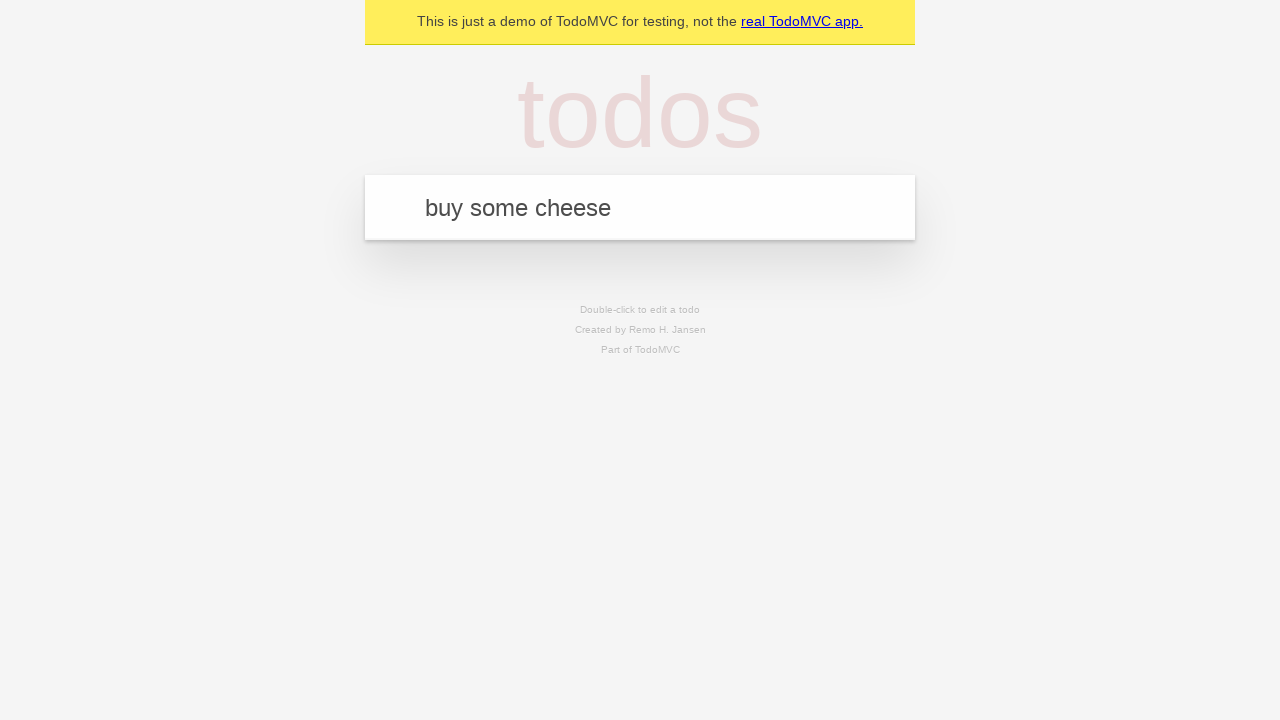

Pressed Enter to create first todo item on internal:attr=[placeholder="What needs to be done?"i]
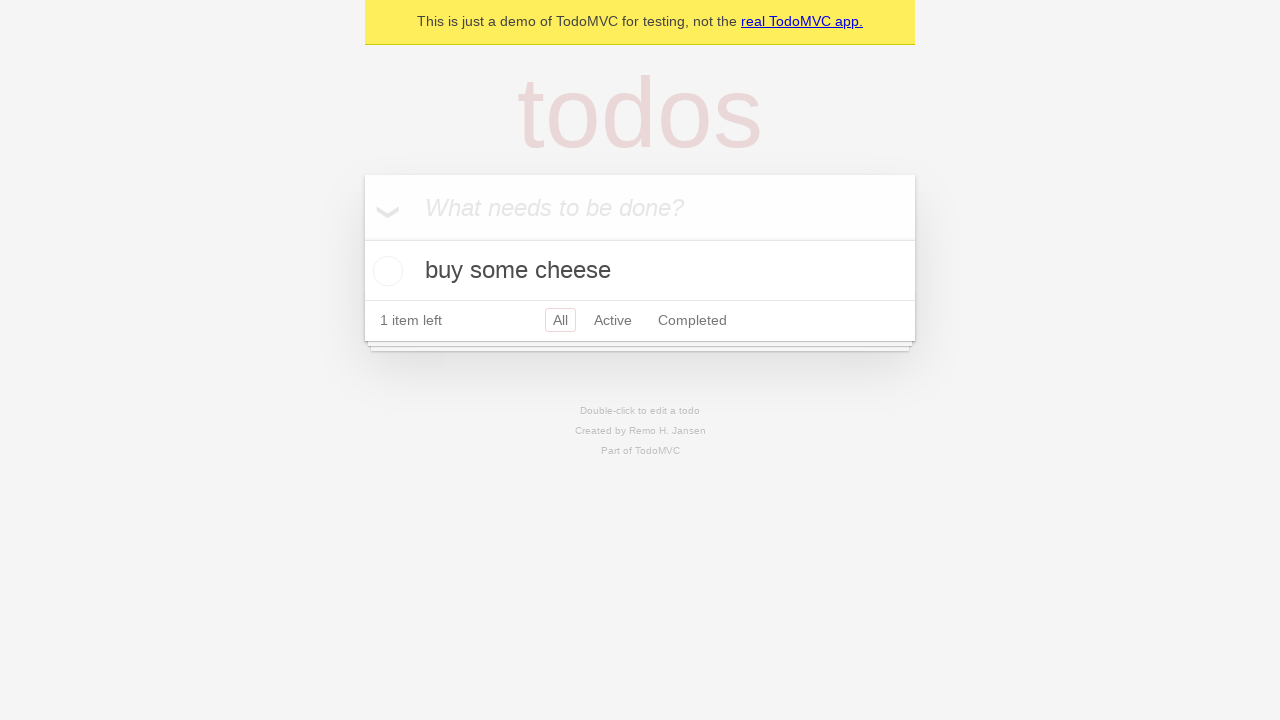

Todo counter element appeared after first item added
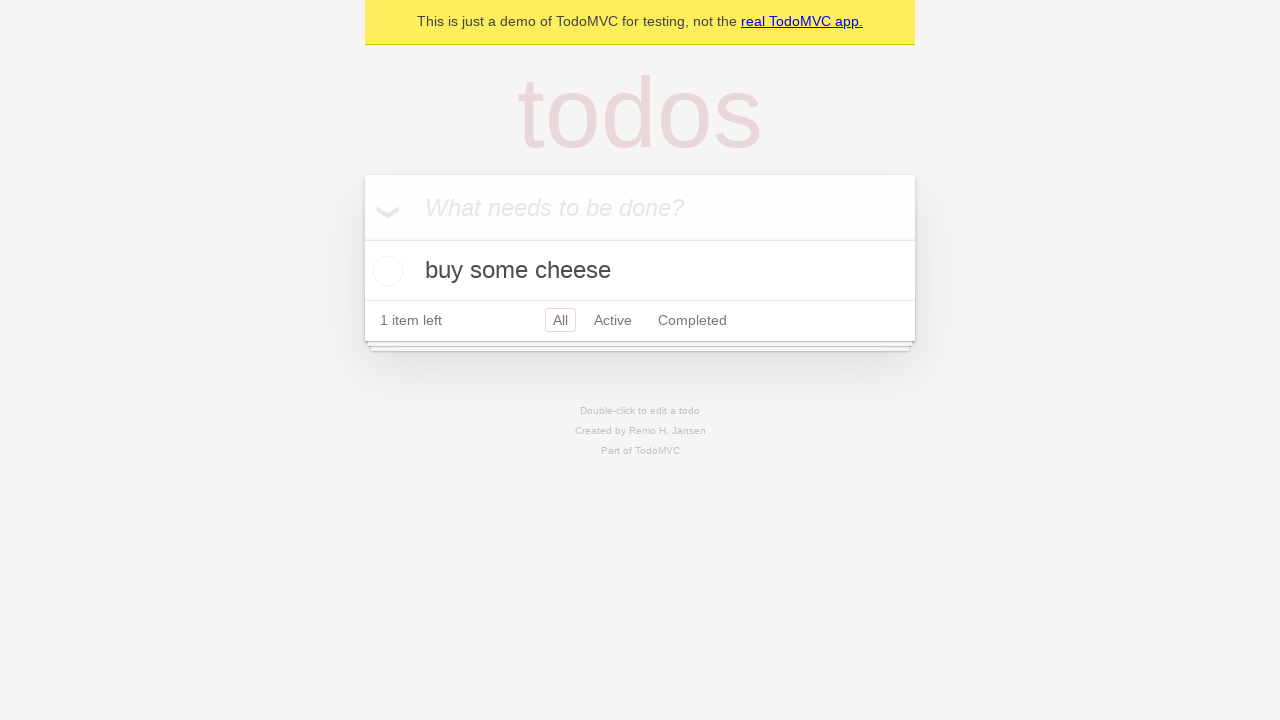

Filled input field with 'feed the cat' on internal:attr=[placeholder="What needs to be done?"i]
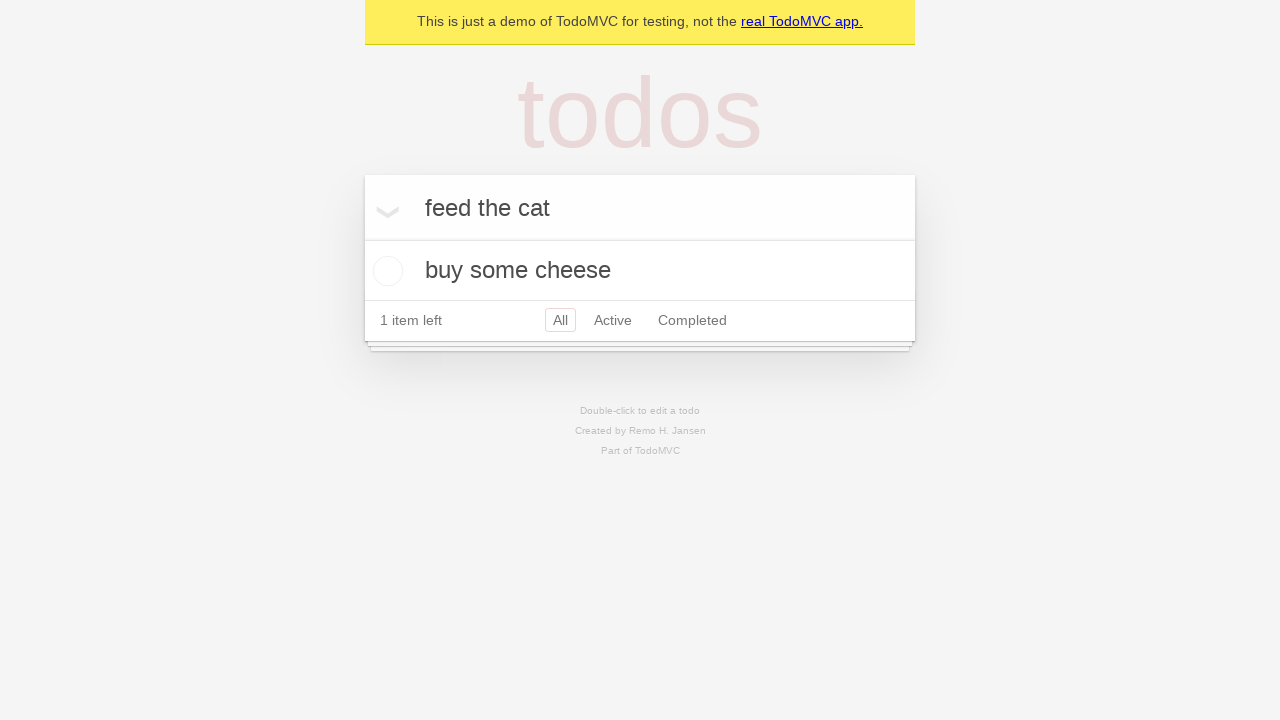

Pressed Enter to create second todo item on internal:attr=[placeholder="What needs to be done?"i]
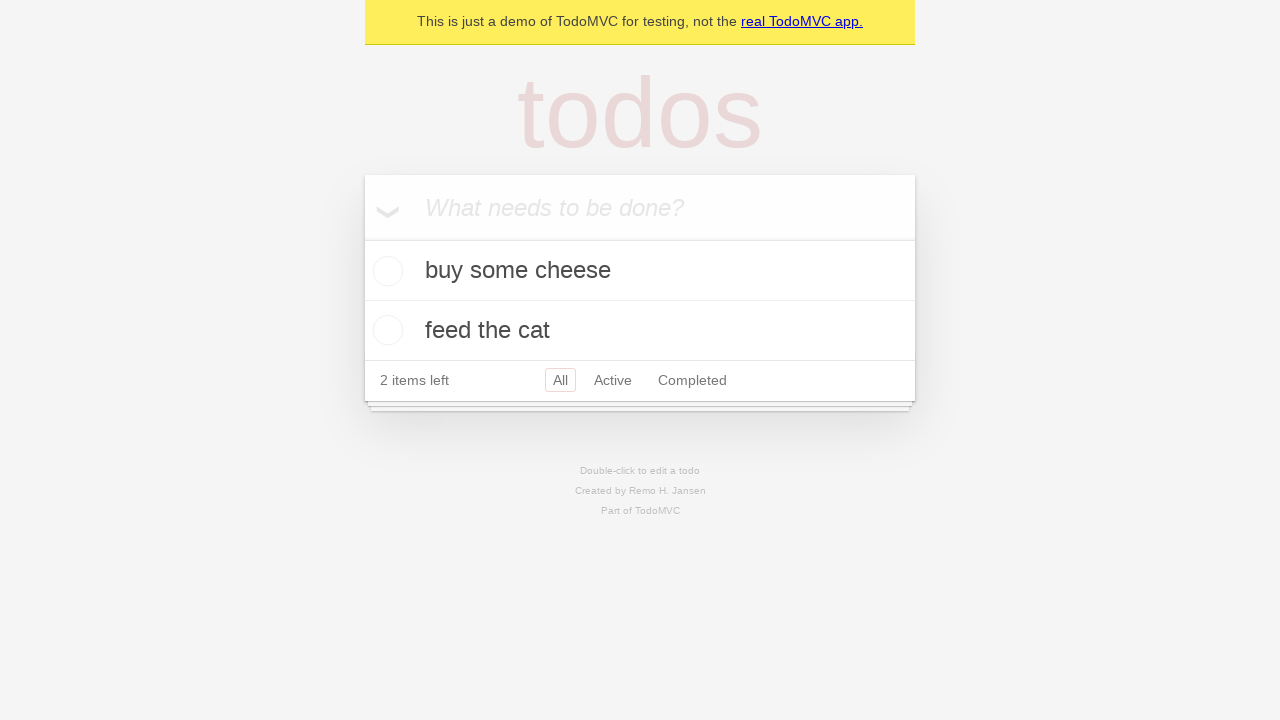

Verified counter displays 2 todo items
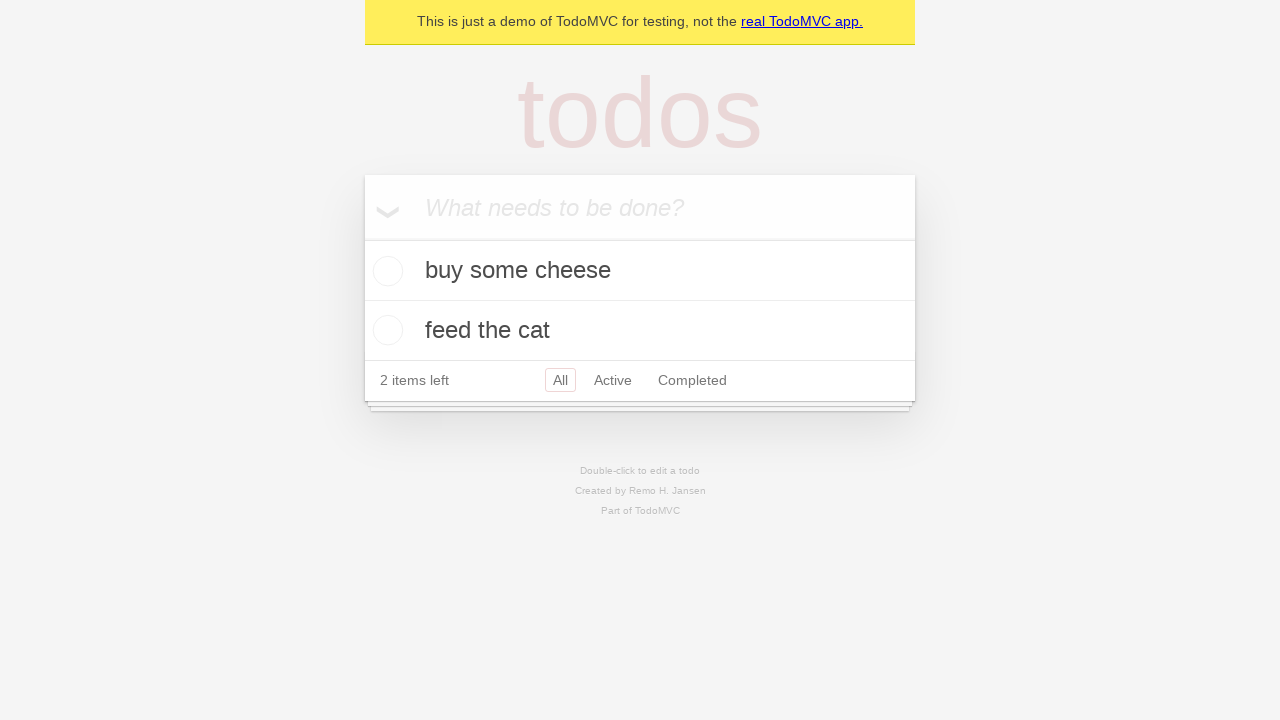

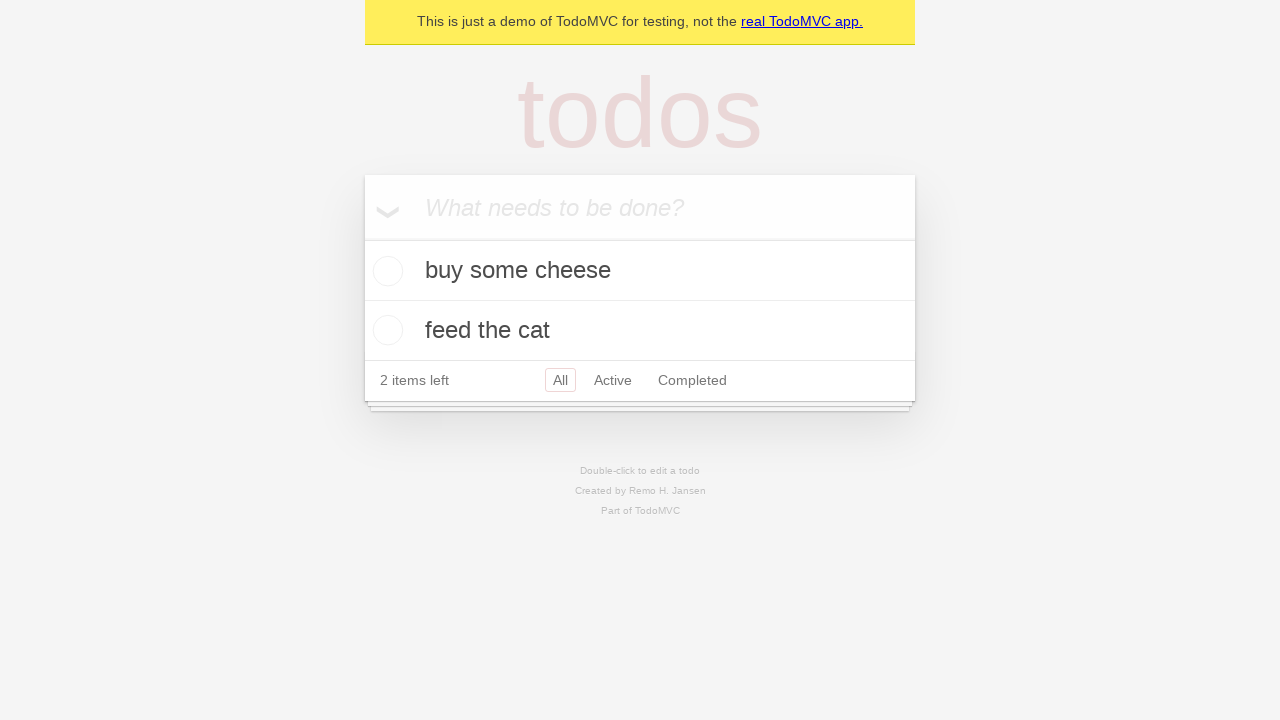